Tests hover functionality by hovering over an avatar image and verifying that additional user information (caption) appears on hover.

Starting URL: http://the-internet.herokuapp.com/hovers

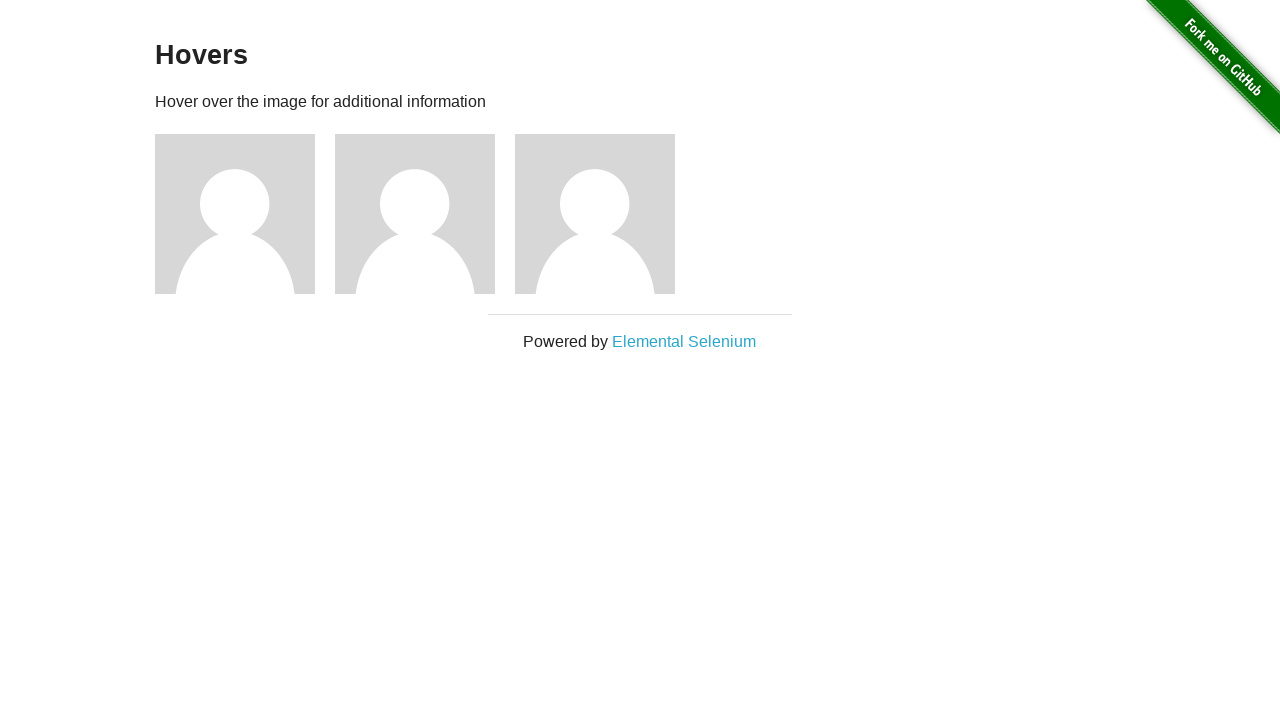

Navigated to hovers test page
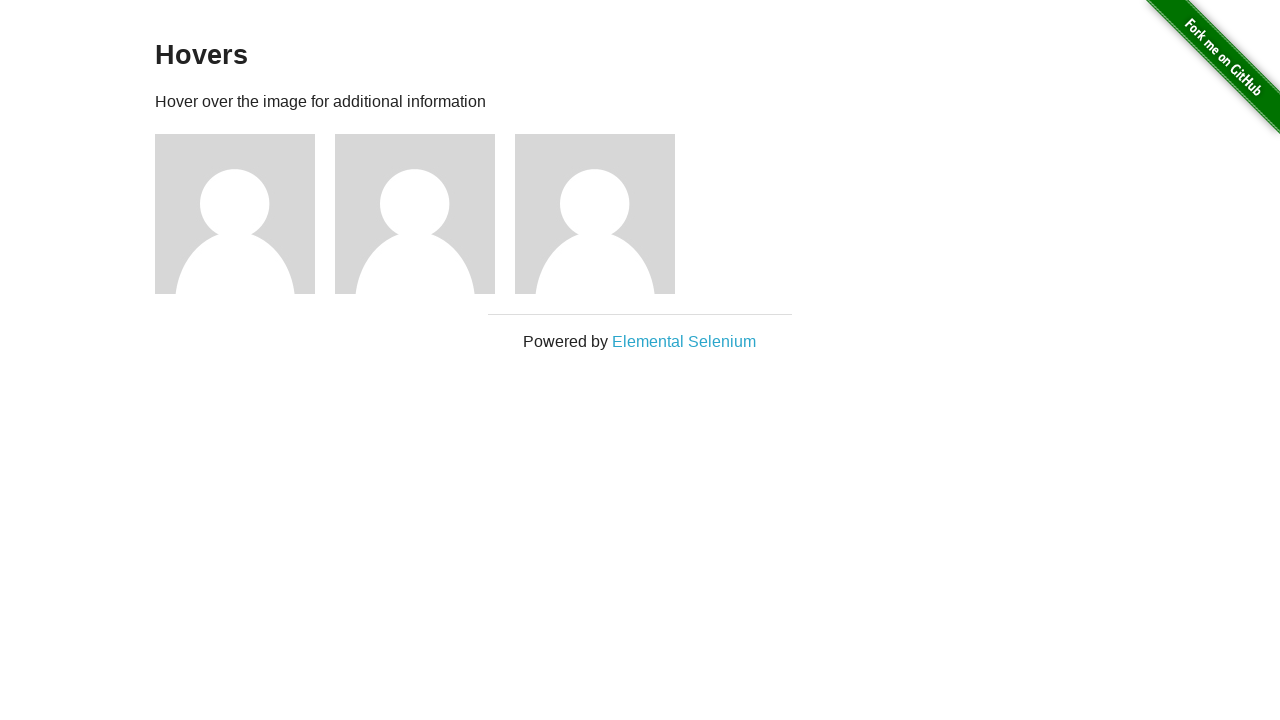

Located first avatar figure element
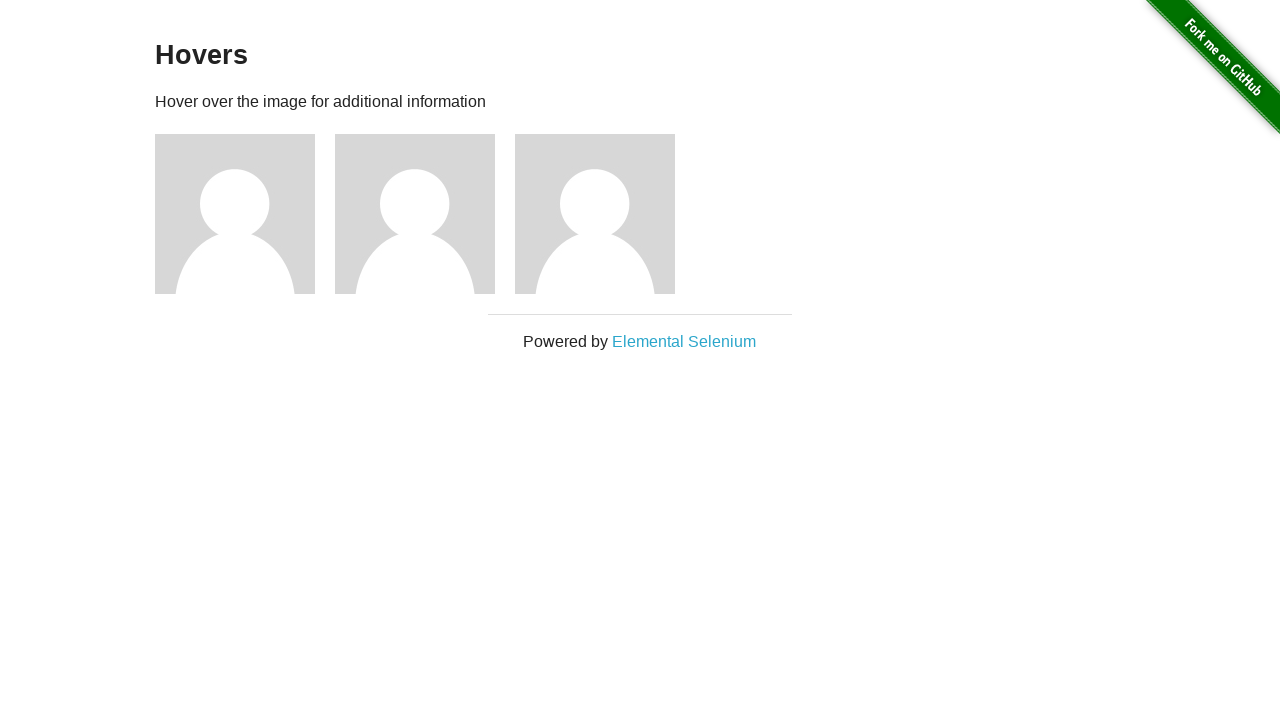

Hovered over avatar image at (245, 214) on .figure >> nth=0
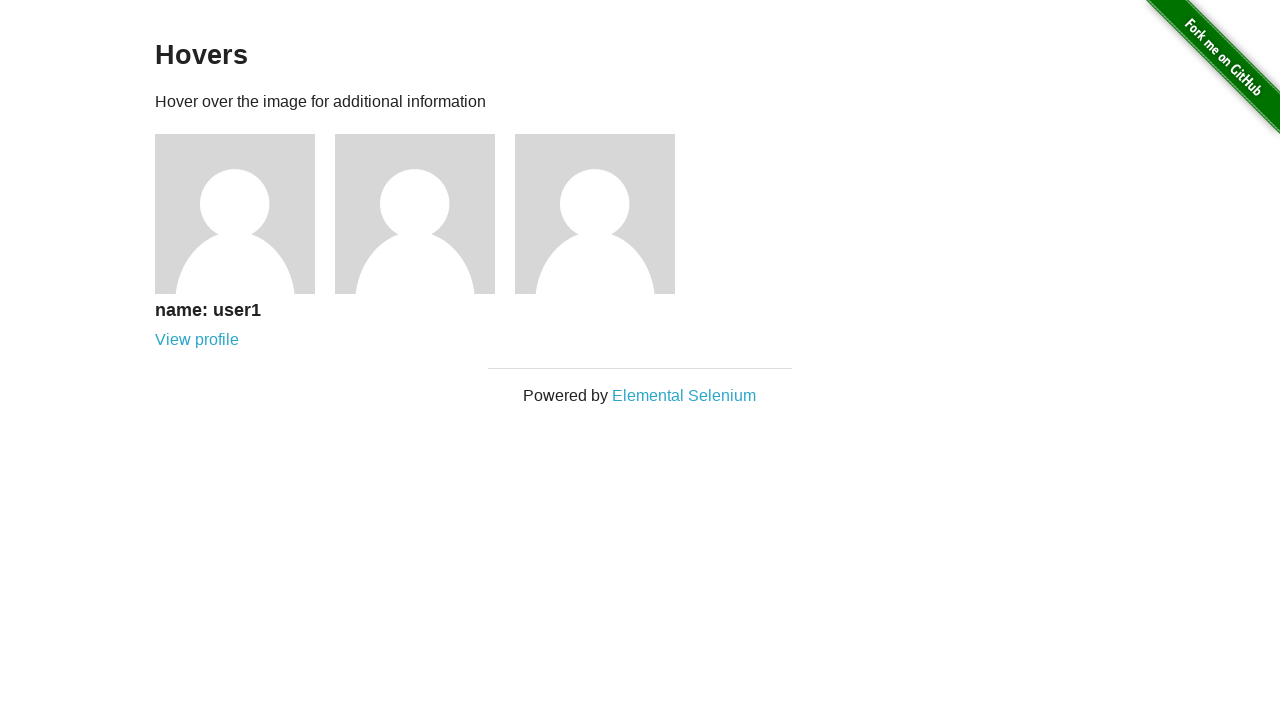

Caption element appeared after hover
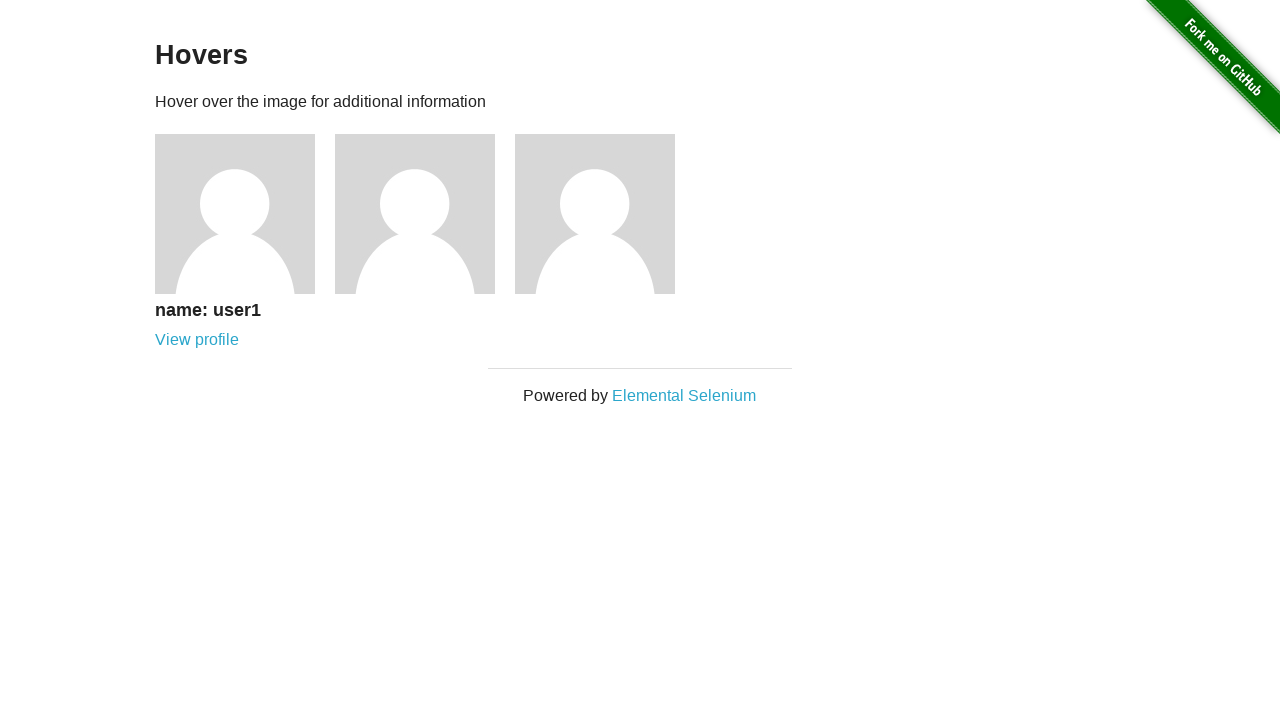

Located caption element
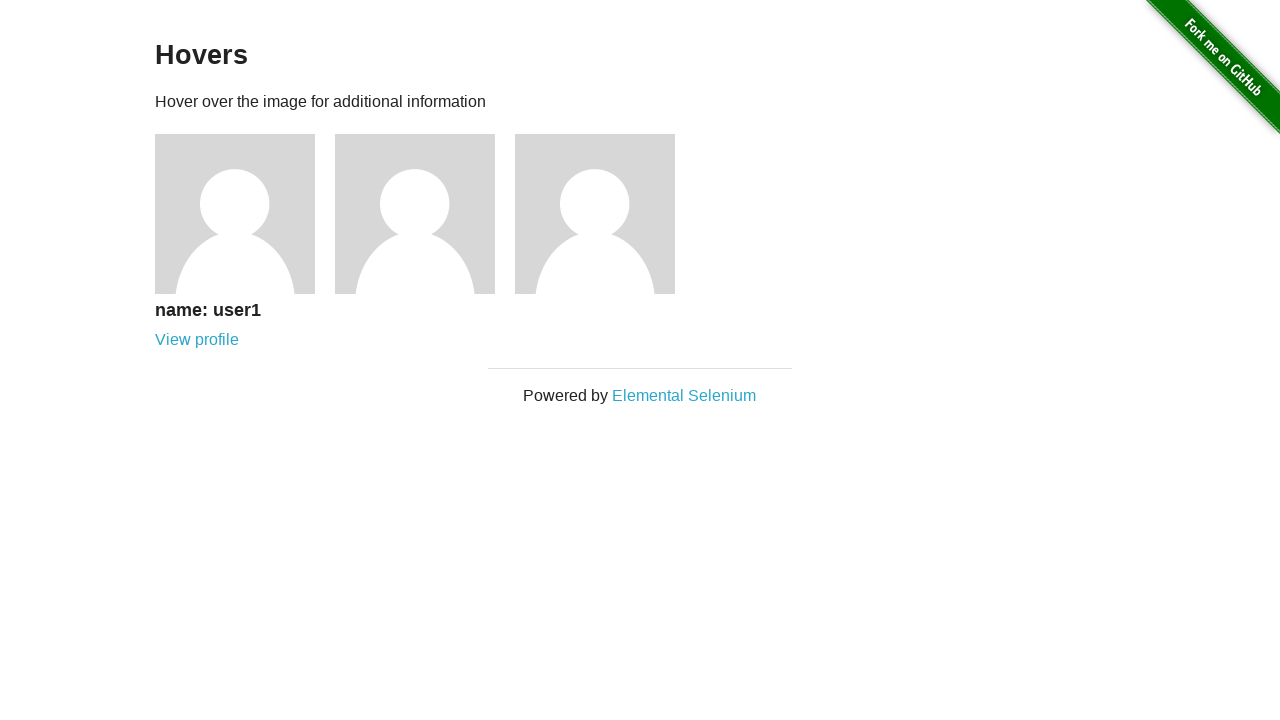

Verified that caption is visible on hover
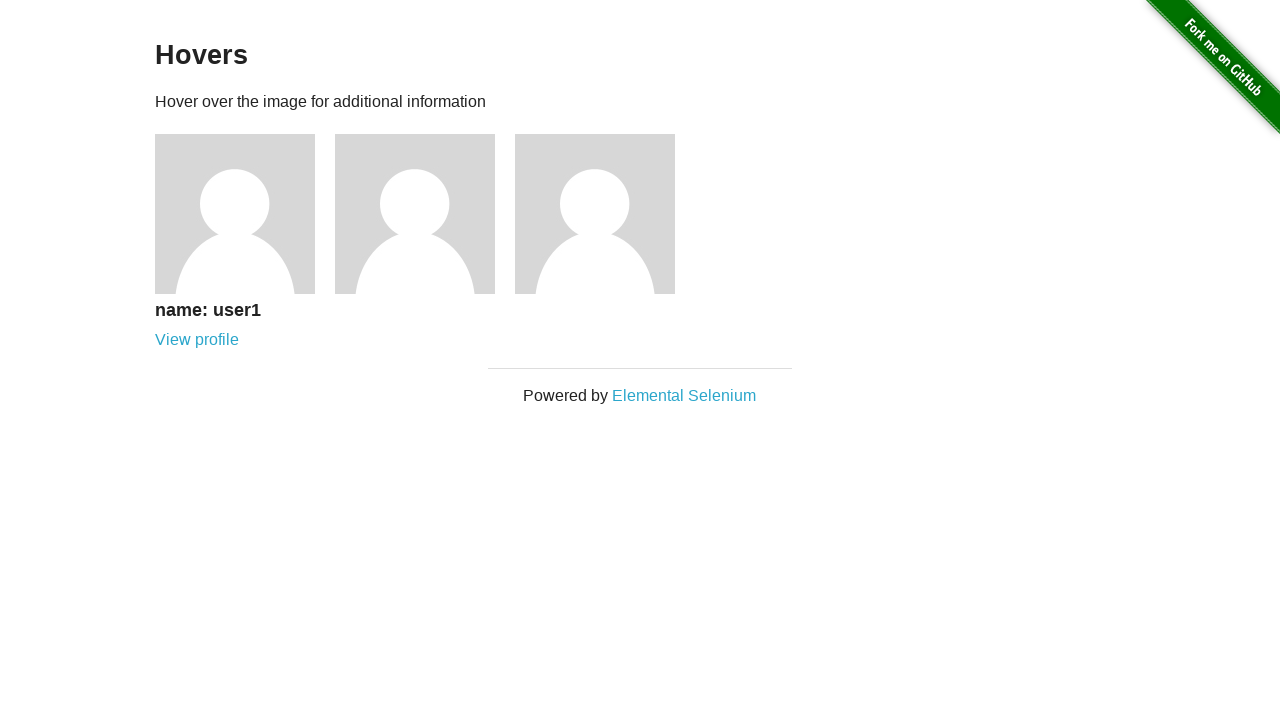

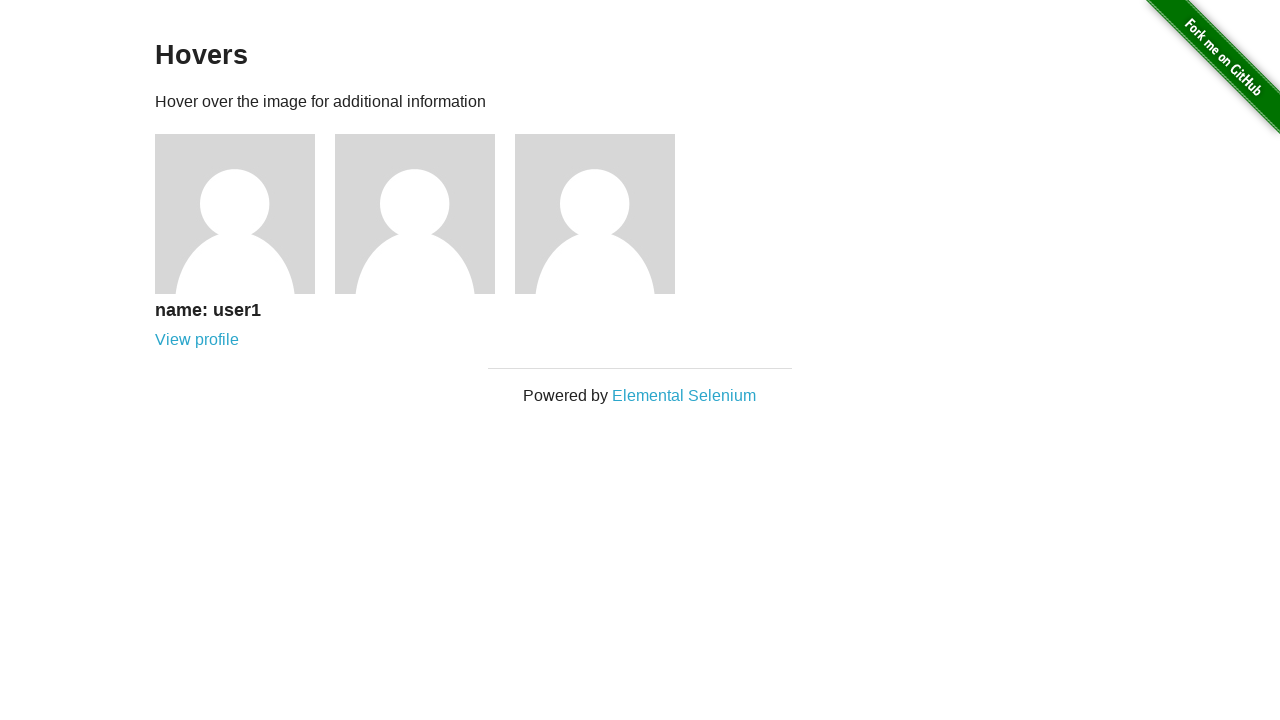